Tests hover functionality by hovering over an avatar image and verifying that the caption/additional information becomes visible.

Starting URL: http://the-internet.herokuapp.com/hovers

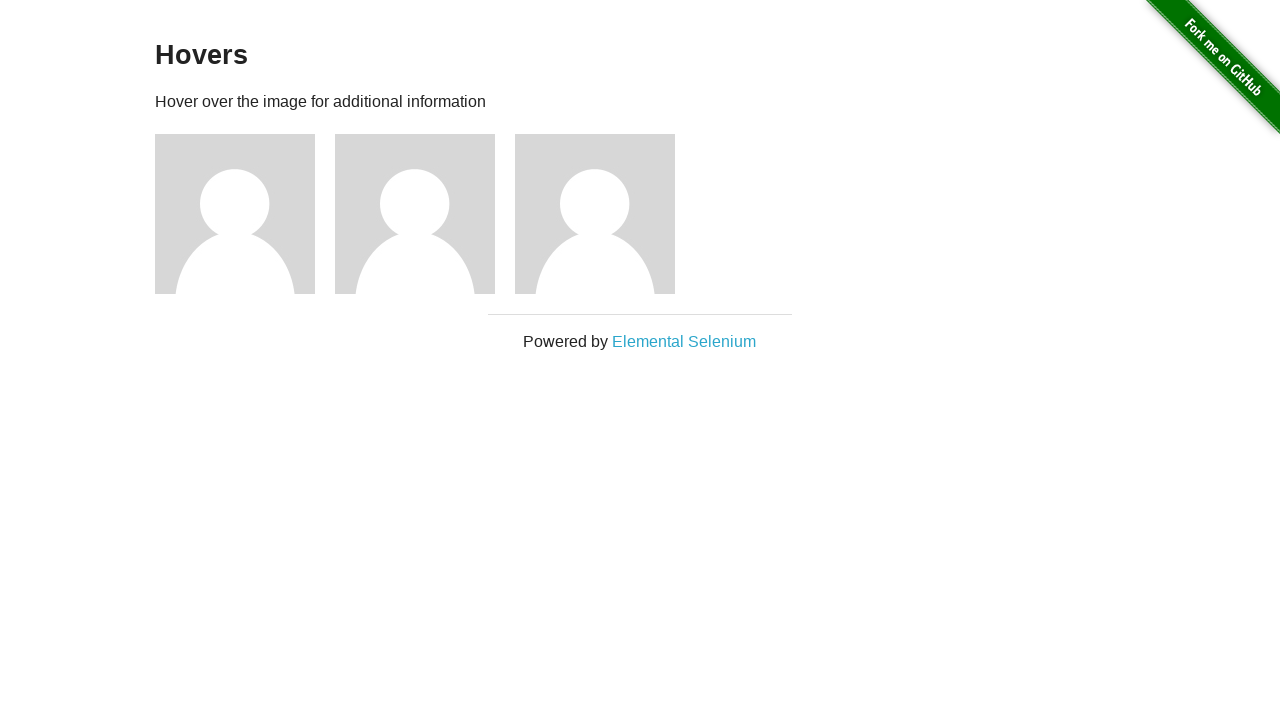

Navigated to hovers page
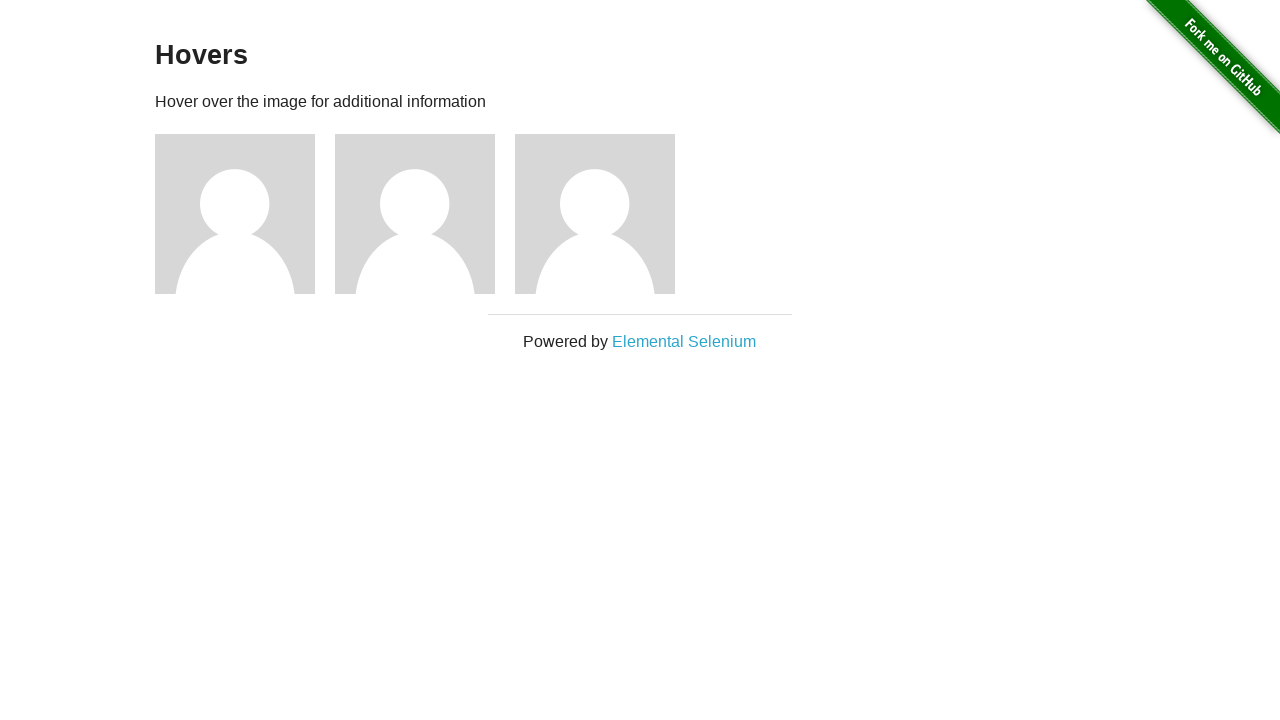

Hovered over the first avatar figure at (245, 214) on .figure >> nth=0
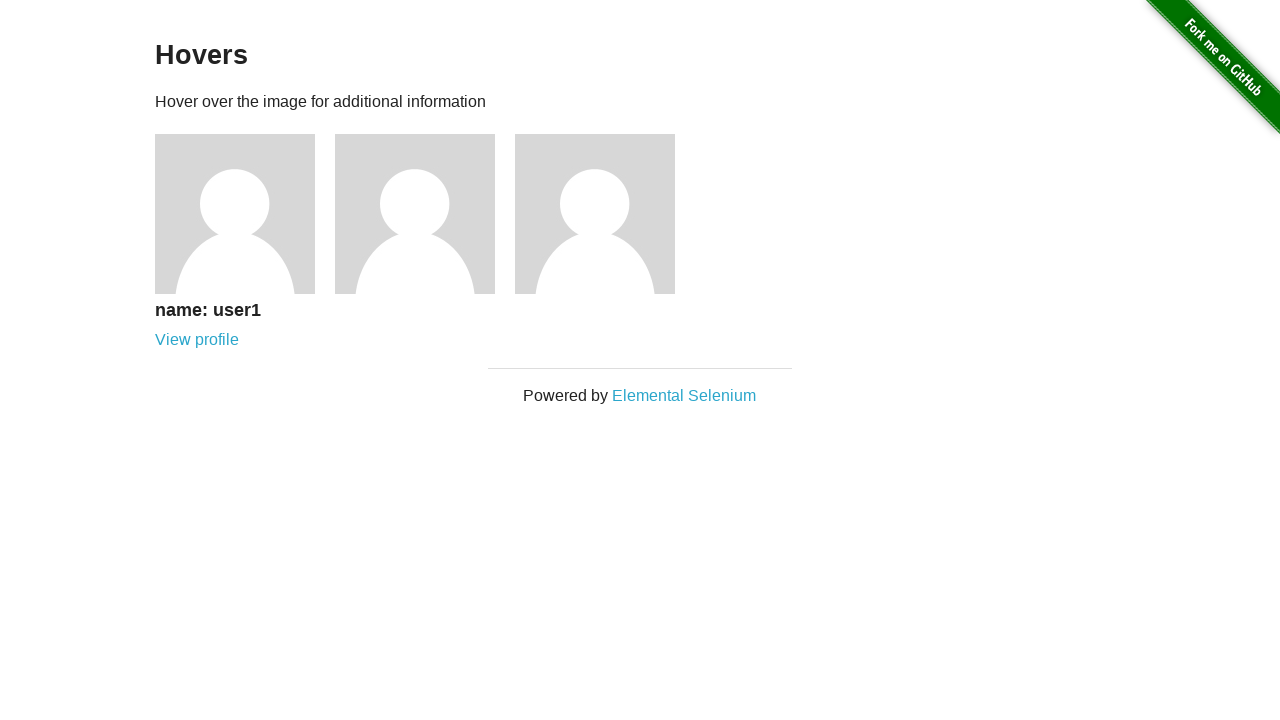

Verified that the caption is visible after hovering
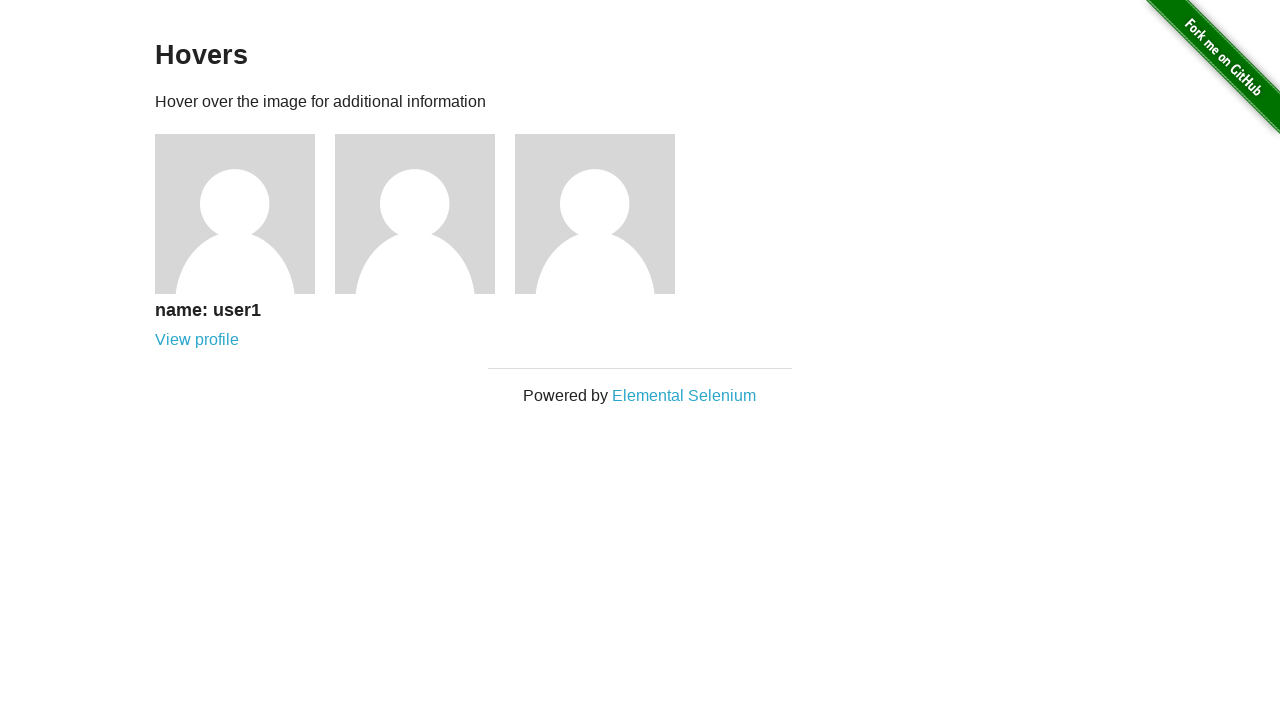

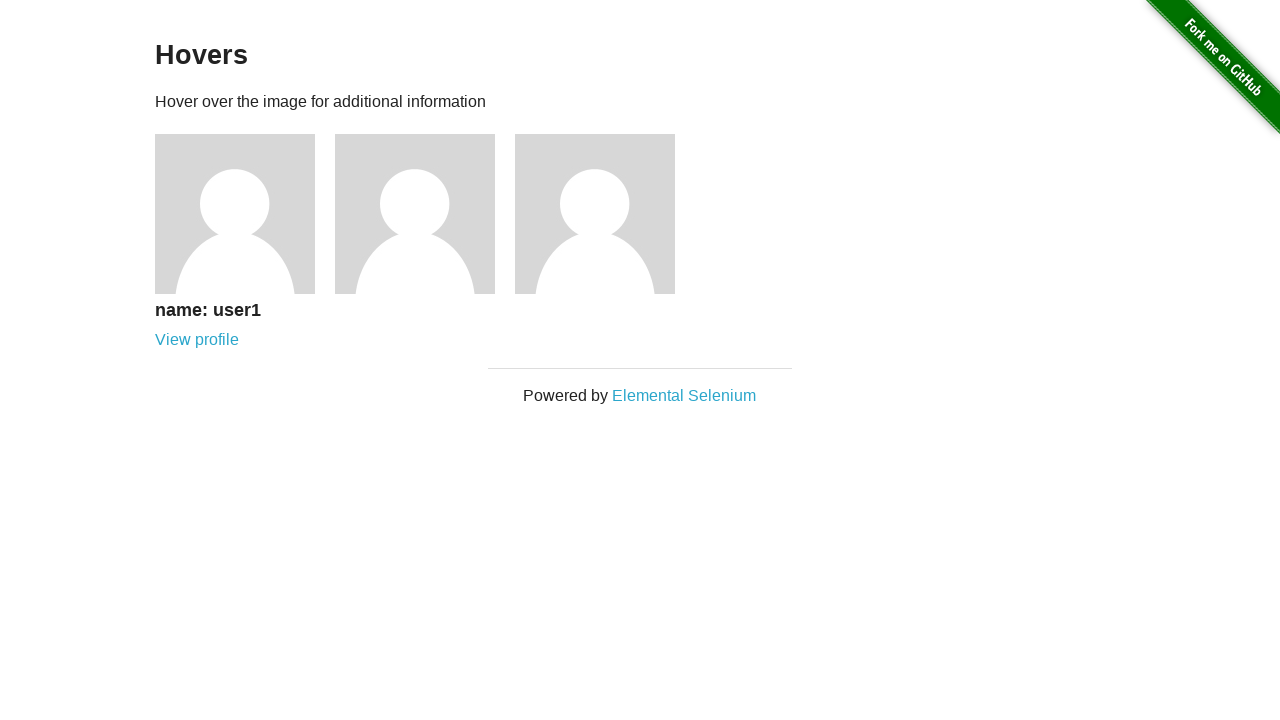